Tests slider interaction by moving the slider element using mouse actions on the DemoQA slider demo page

Starting URL: https://demoqa.com/slider

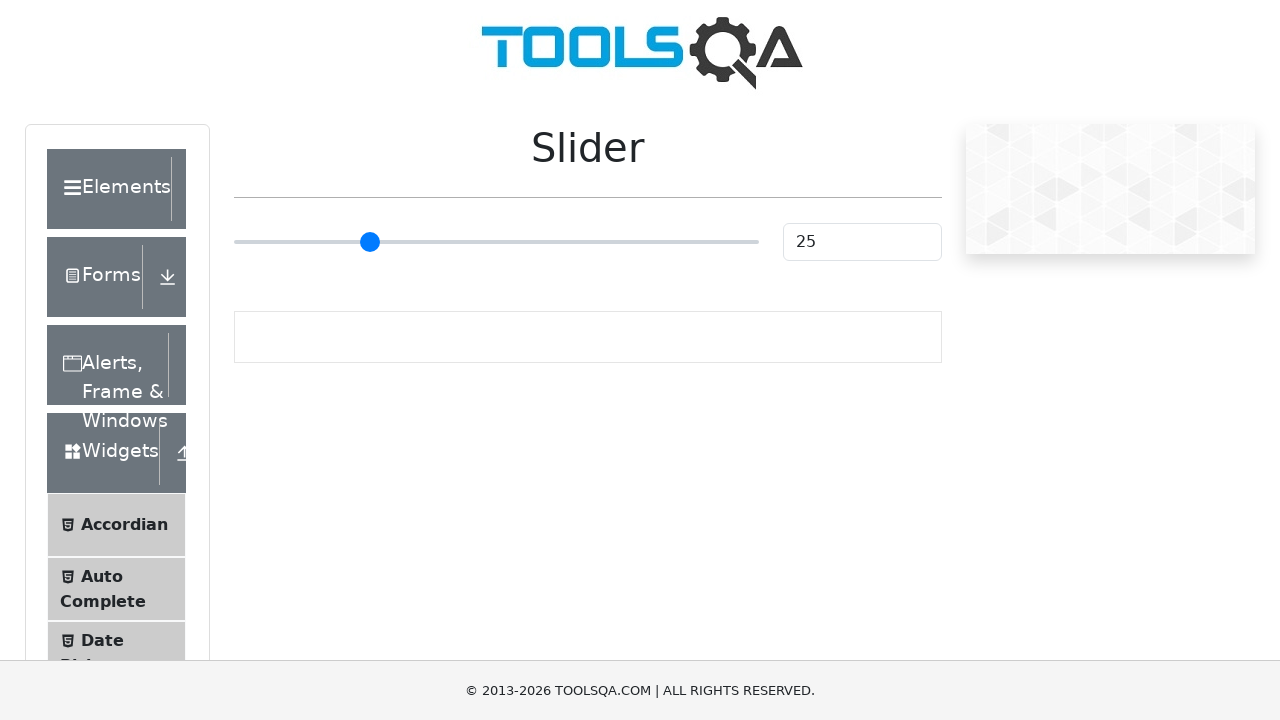

Located slider input element
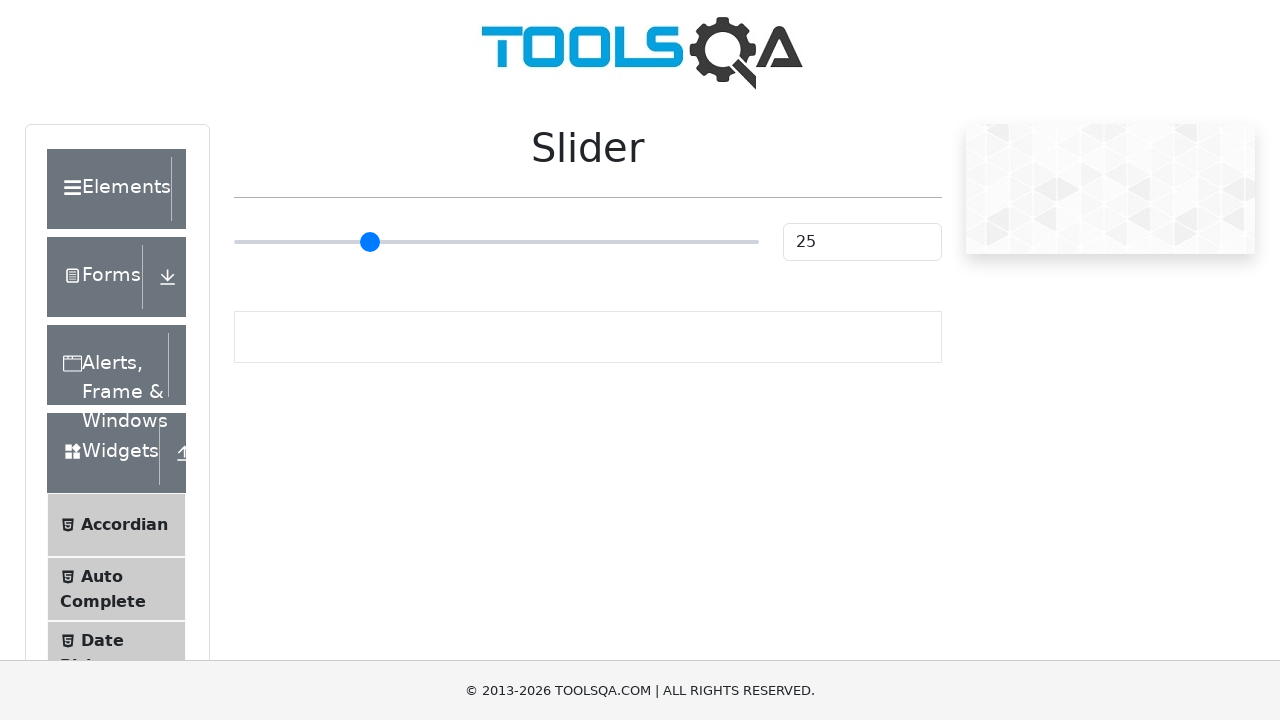

Slider element is now visible
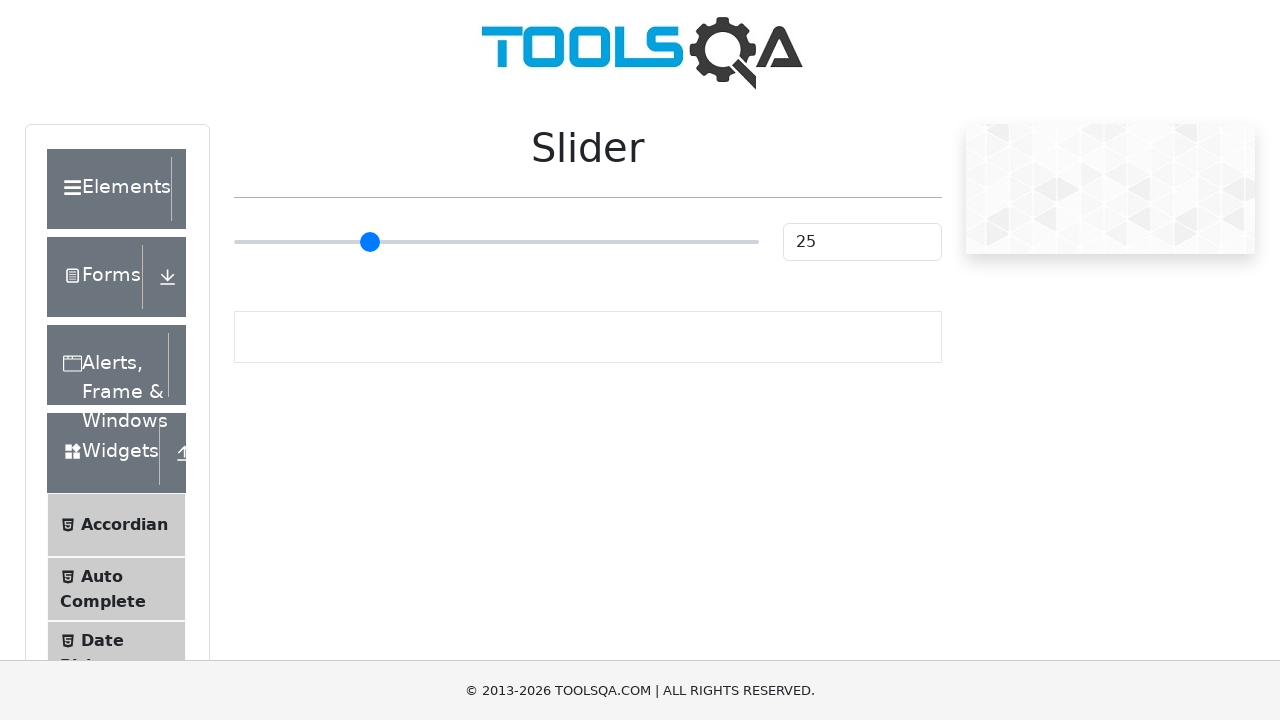

Retrieved slider bounding box for precise positioning
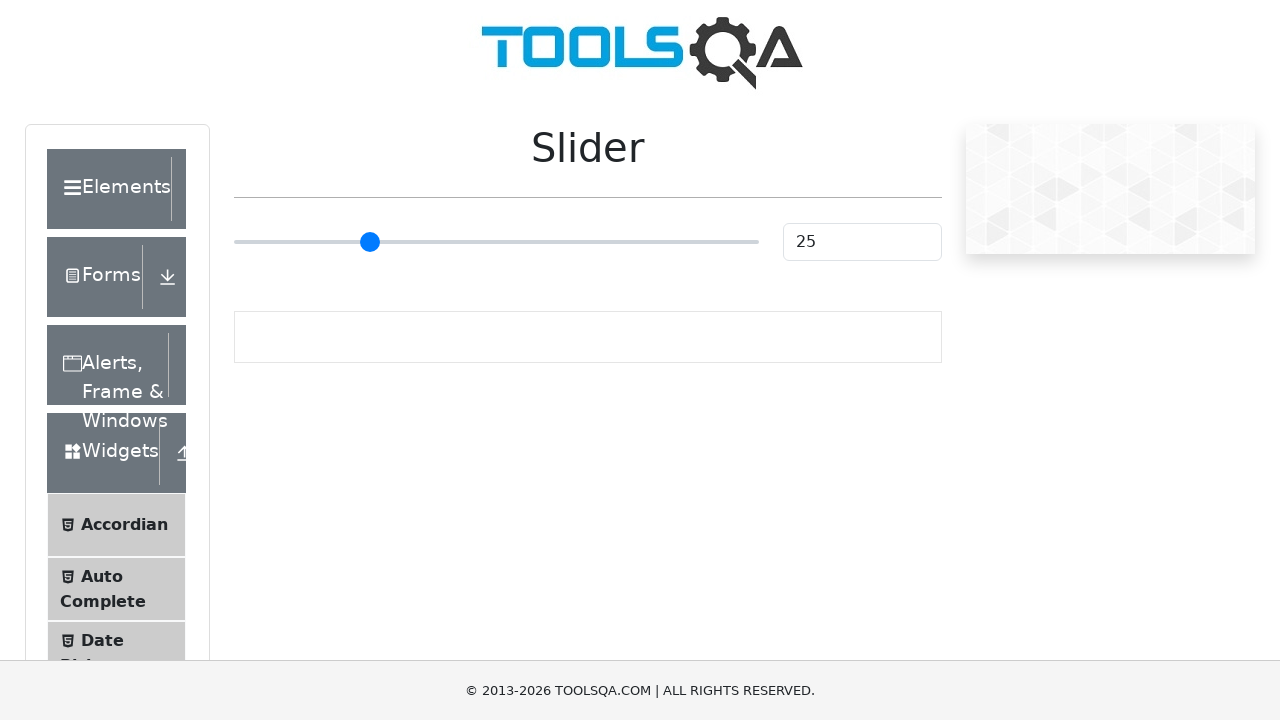

Moved slider to the right by clicking 100 pixels from center at (596, 242)
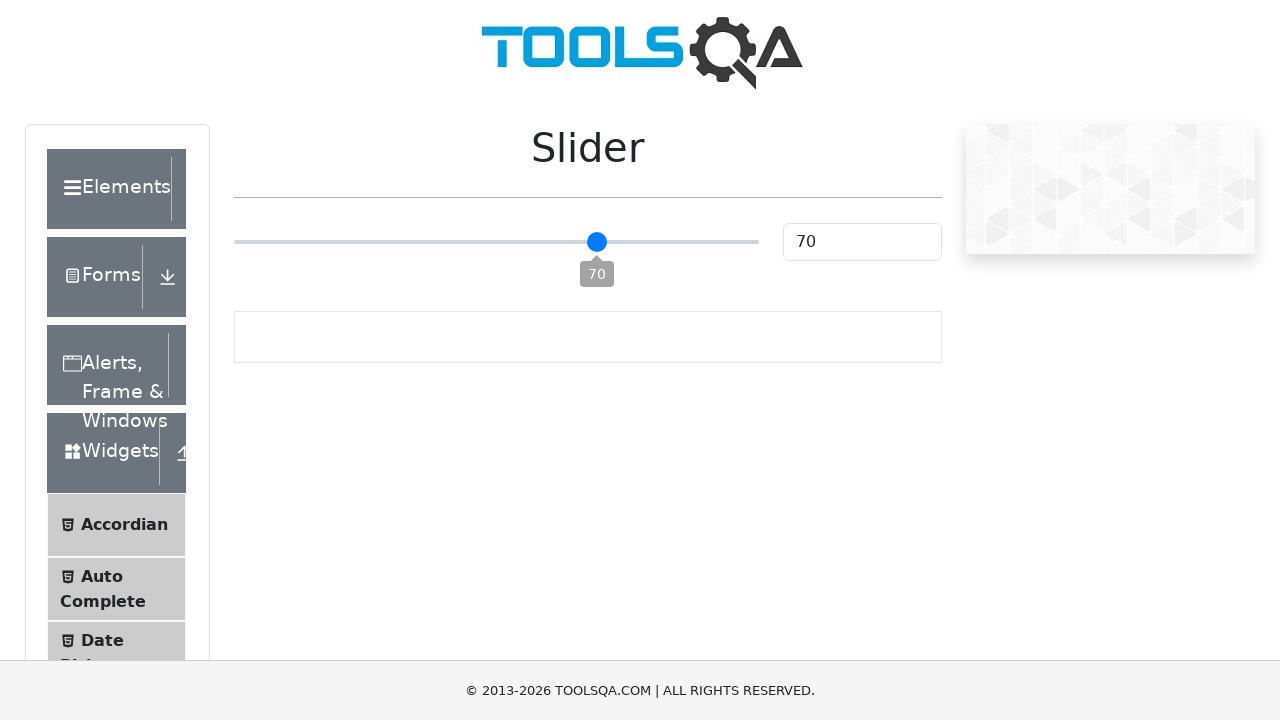

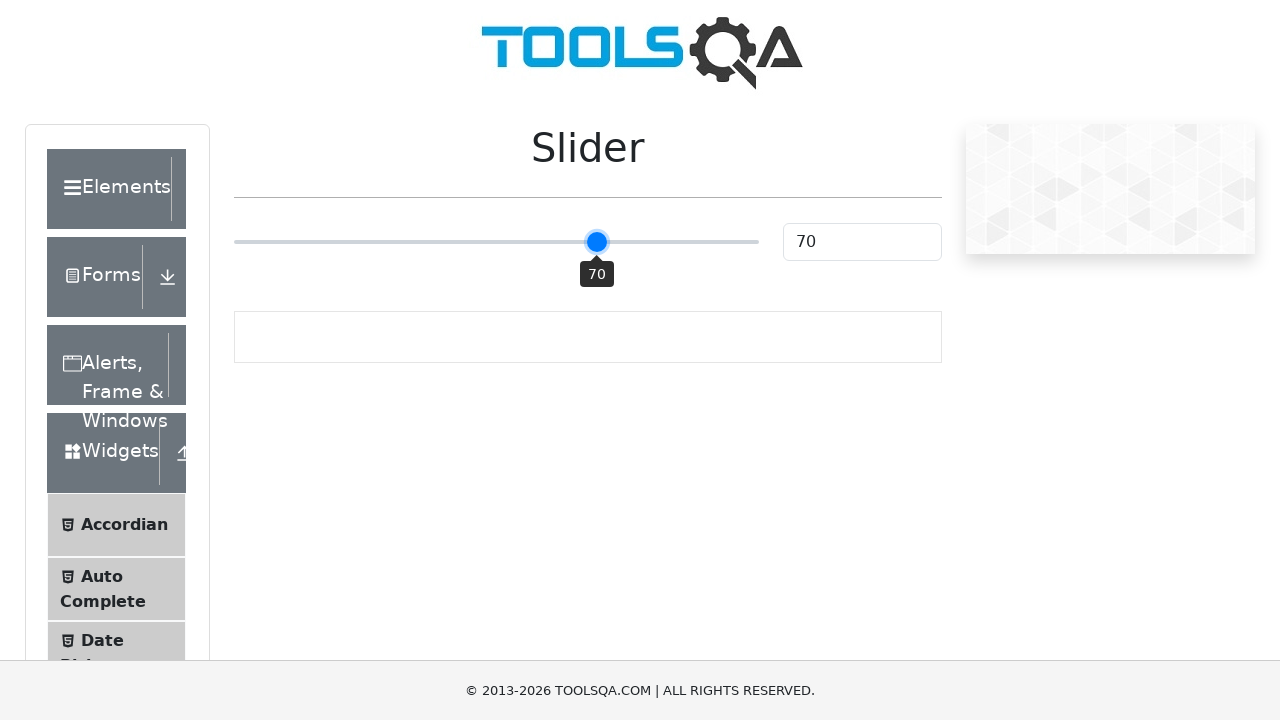